Verifies that all product categories (Phones, Laptops, Monitors) are displayed on the homepage

Starting URL: https://www.demoblaze.com/#

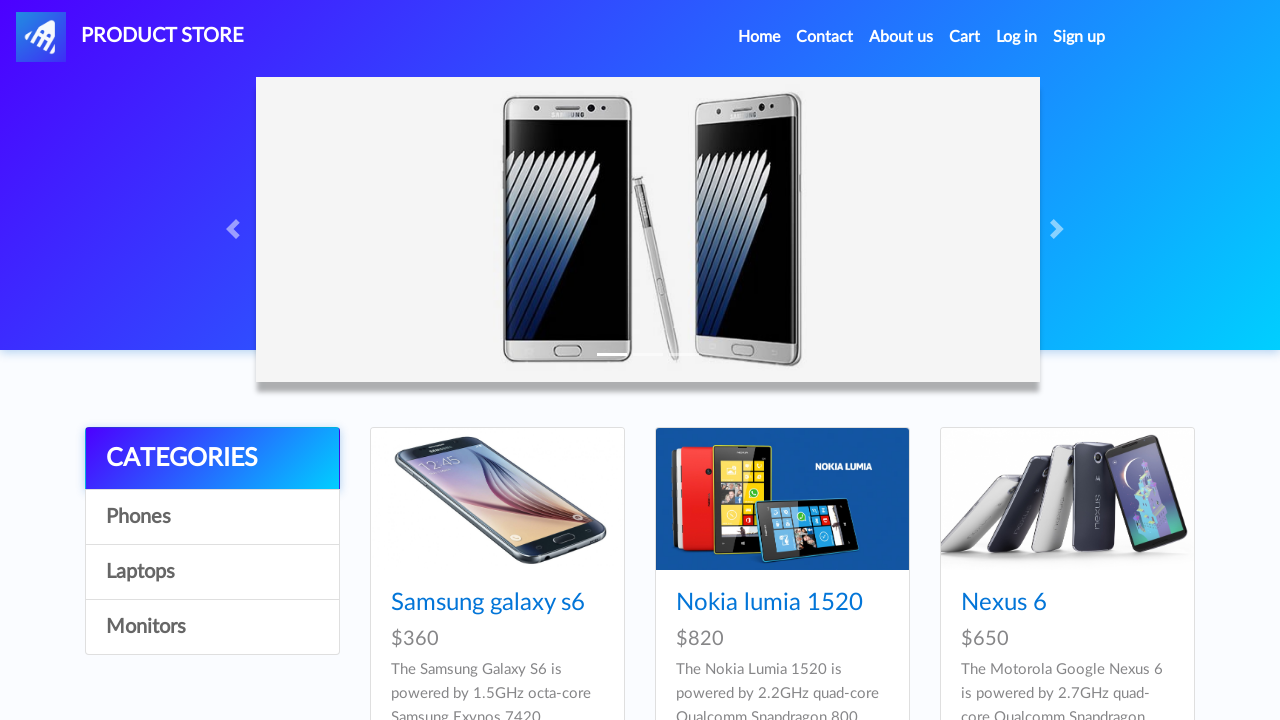

Waited for Phones category to be visible
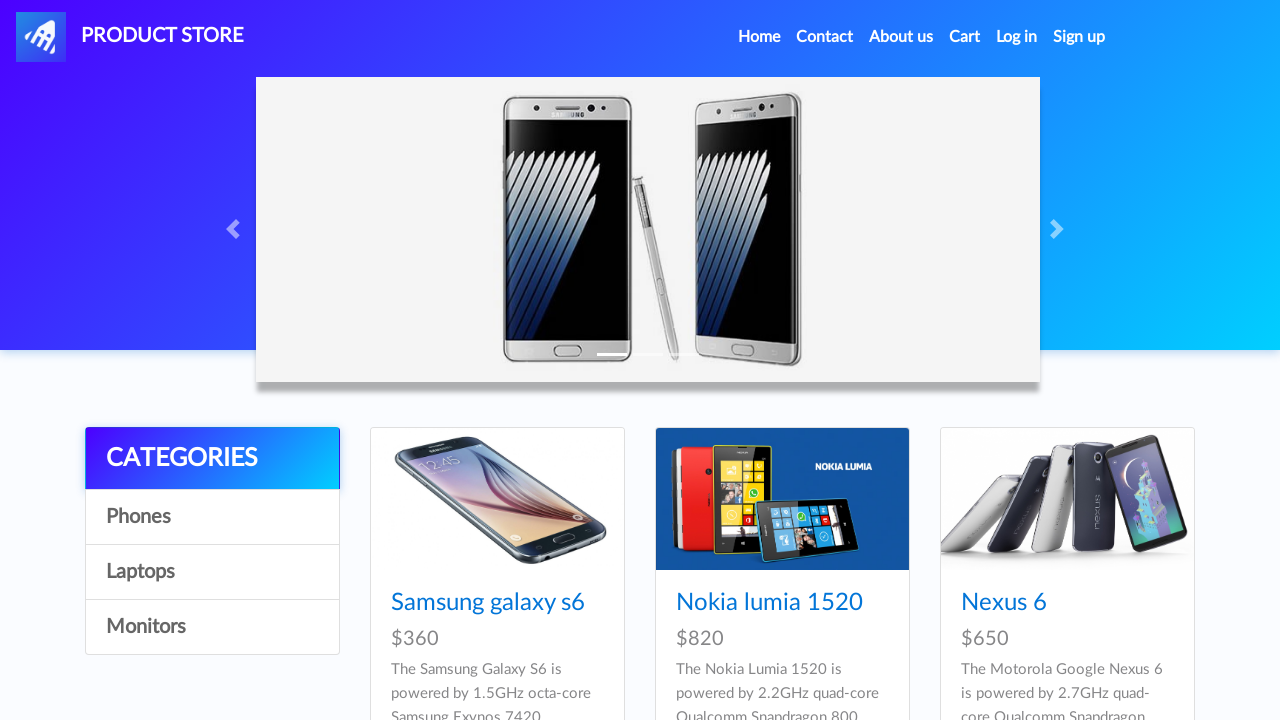

Waited for Laptops category to be visible
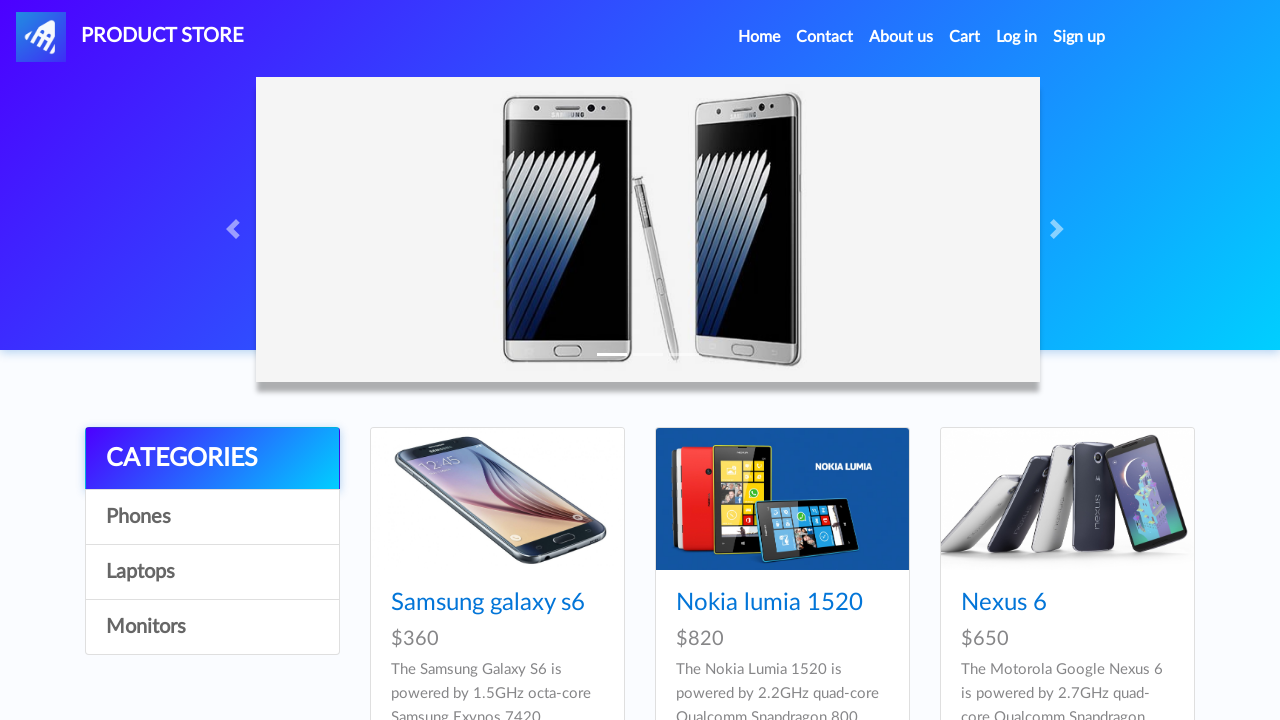

Waited for Monitors category to be visible
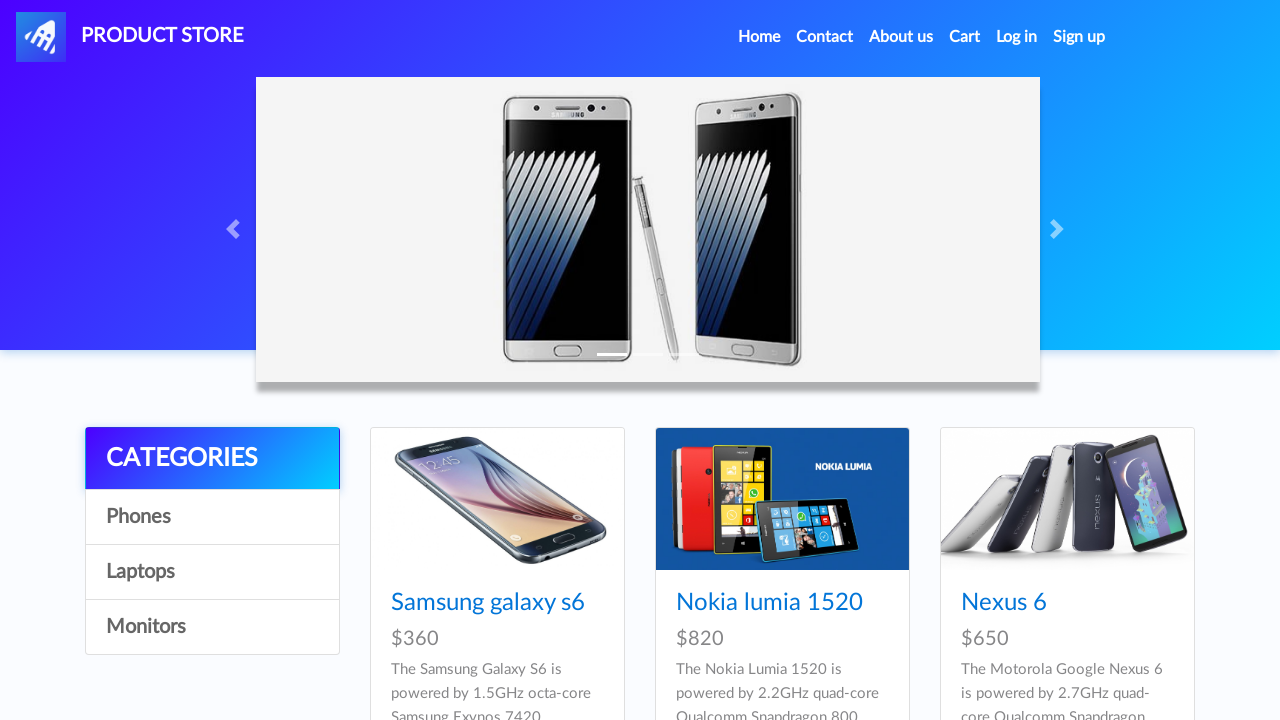

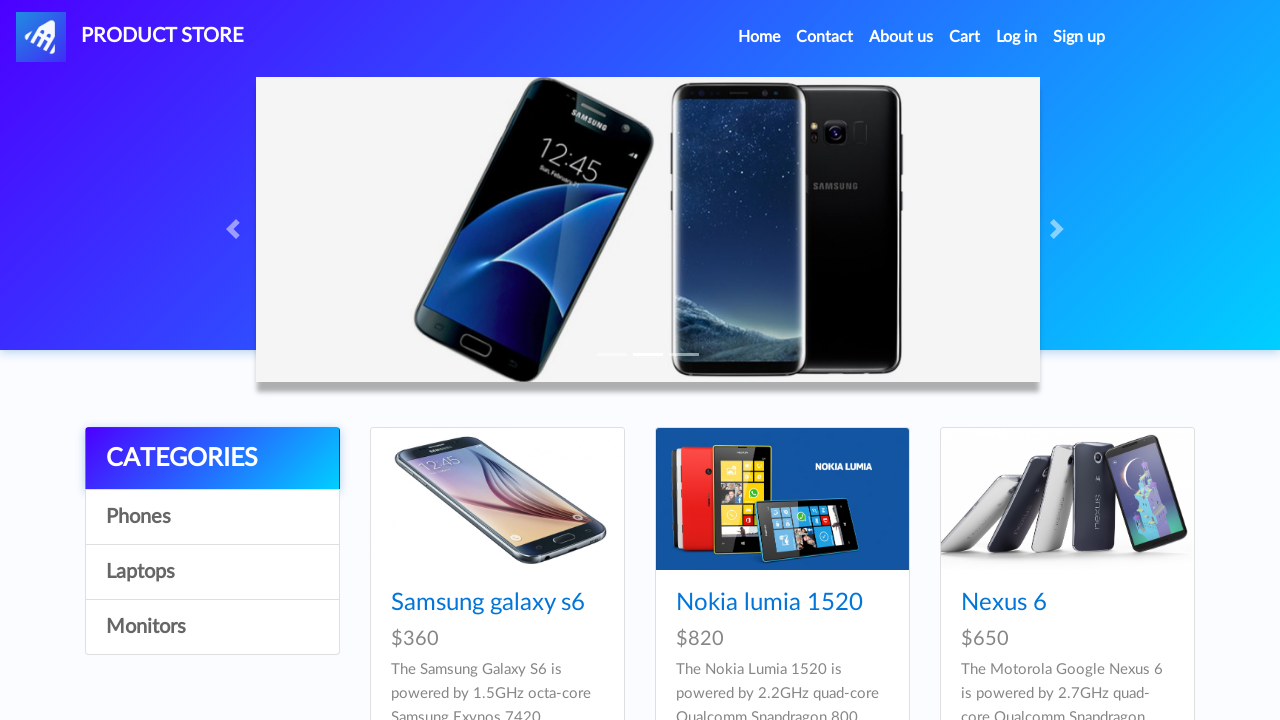